Tests dropdown selection functionality on the OrangeHRM trial page by selecting country options using three different methods: by index, by value, and by visible text.

Starting URL: https://www.orangehrm.com/orangehrm-30-day-trial

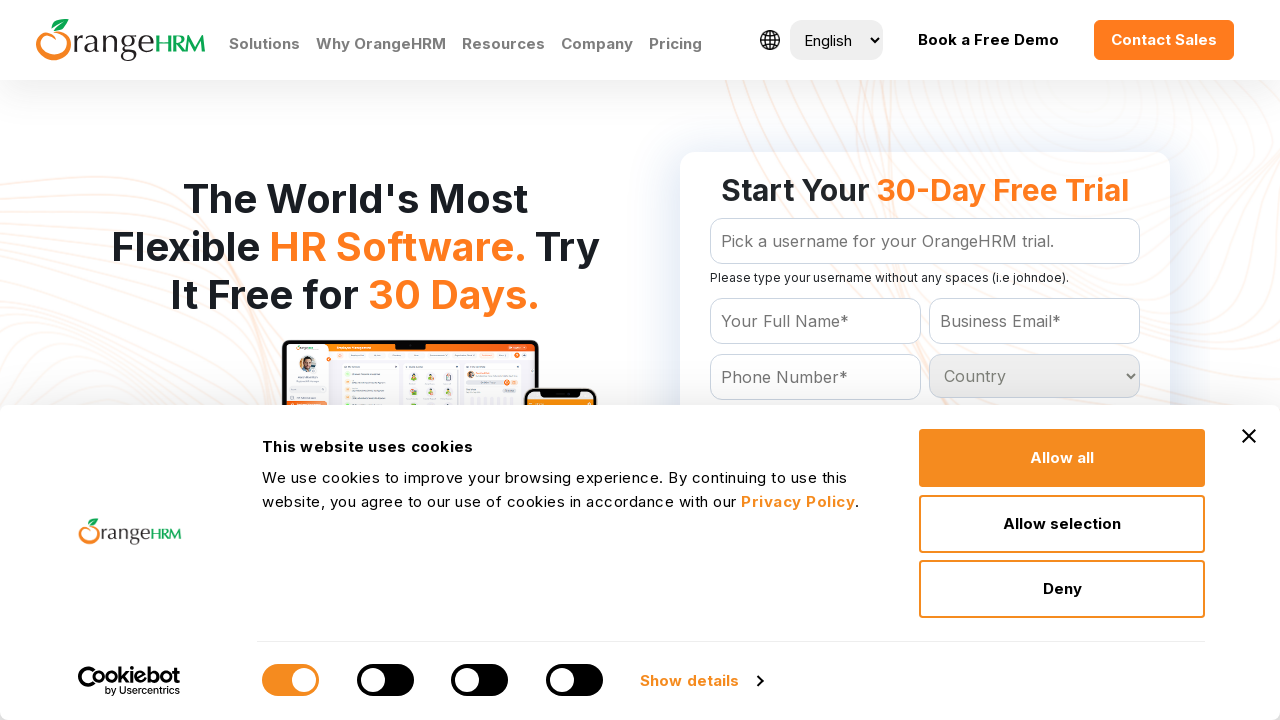

Selected country dropdown option at index 5 on #Form_getForm_Country
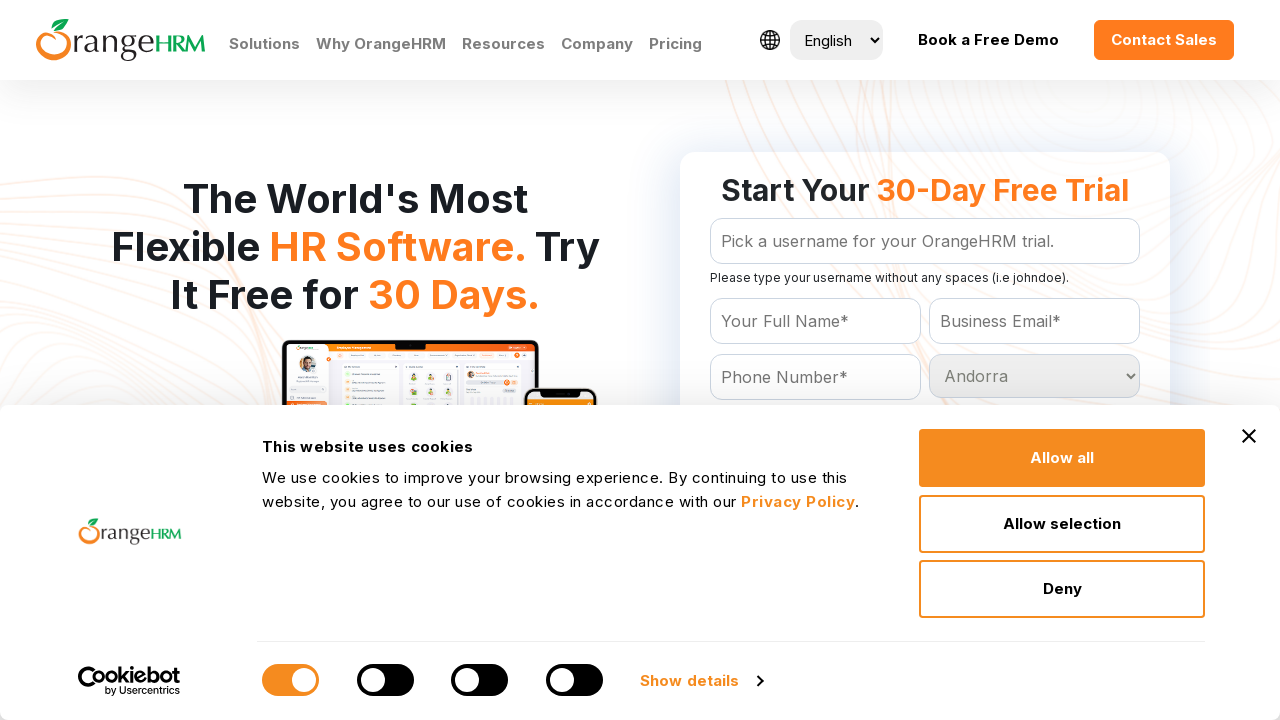

Waited 2 seconds to observe dropdown change
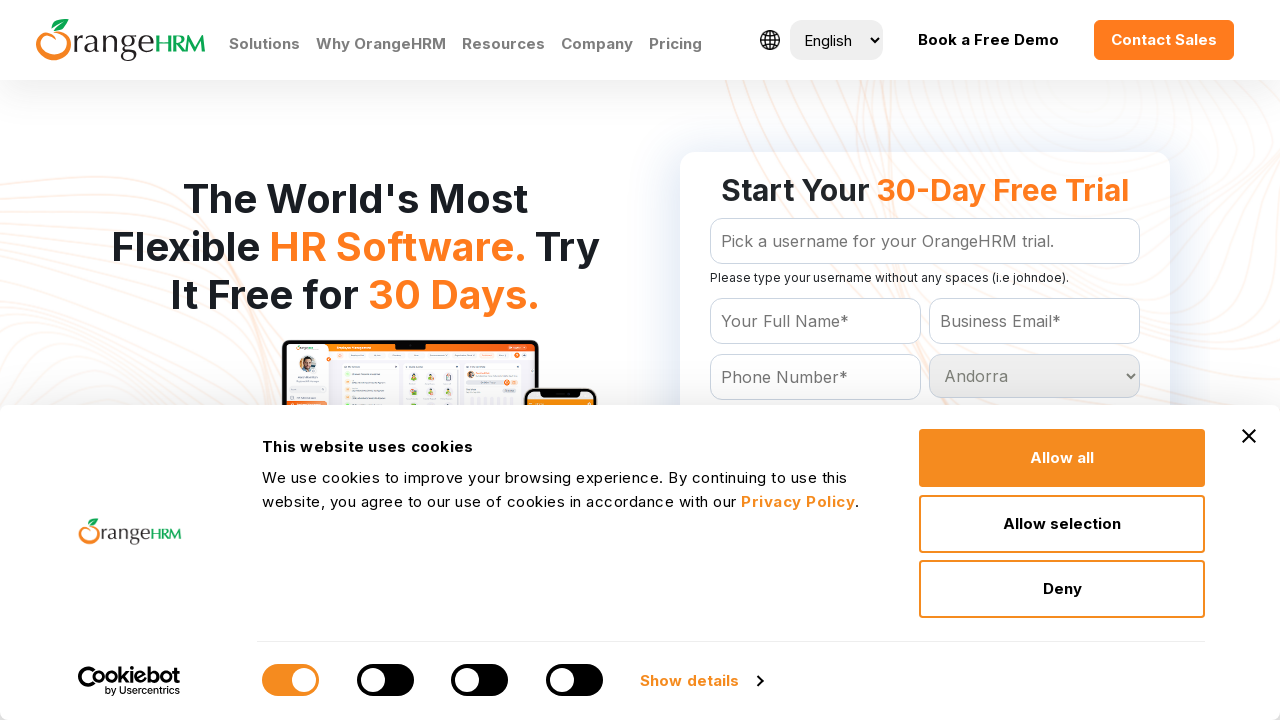

Selected country dropdown by value 'Belgium' on #Form_getForm_Country
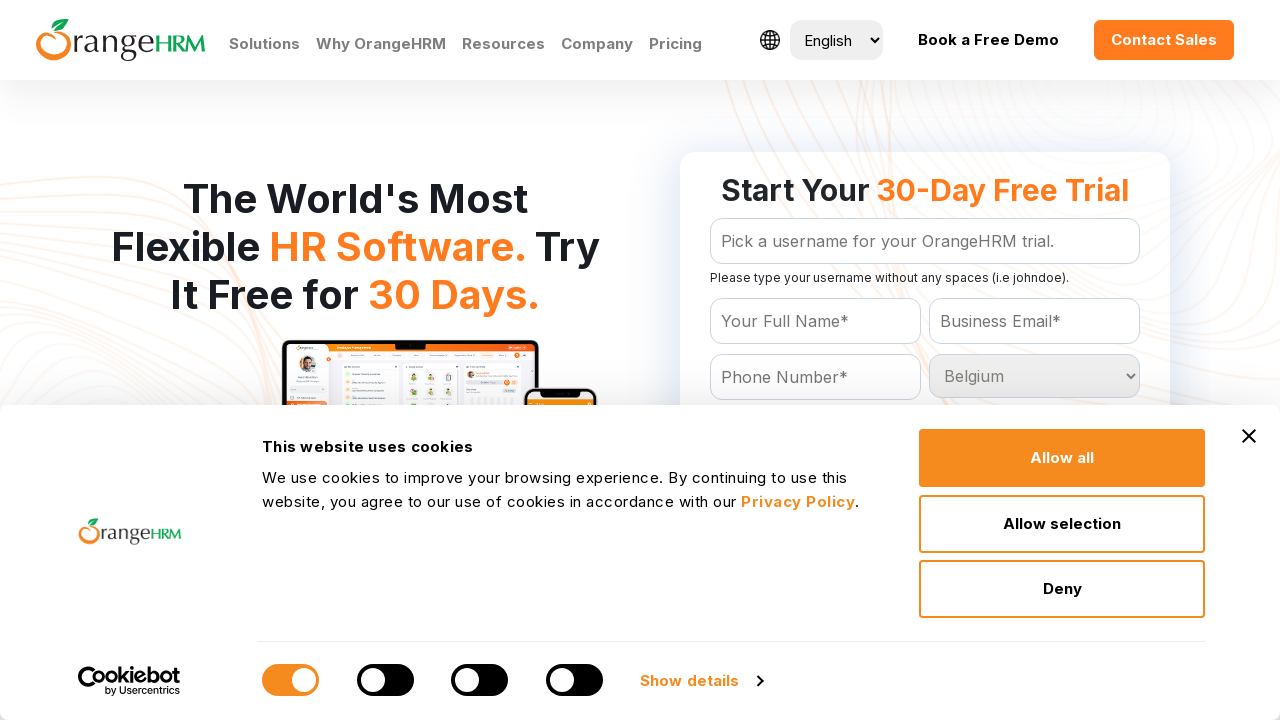

Waited 2 seconds to observe dropdown change
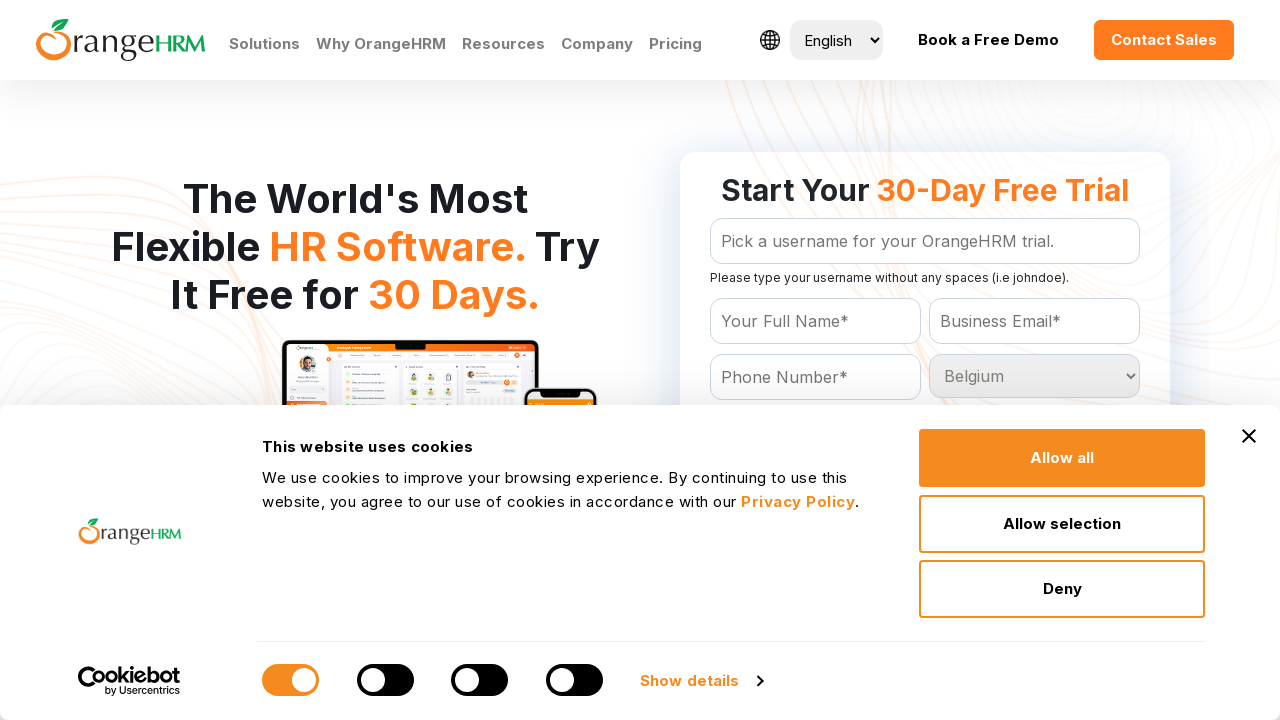

Selected country dropdown by visible text 'India' on #Form_getForm_Country
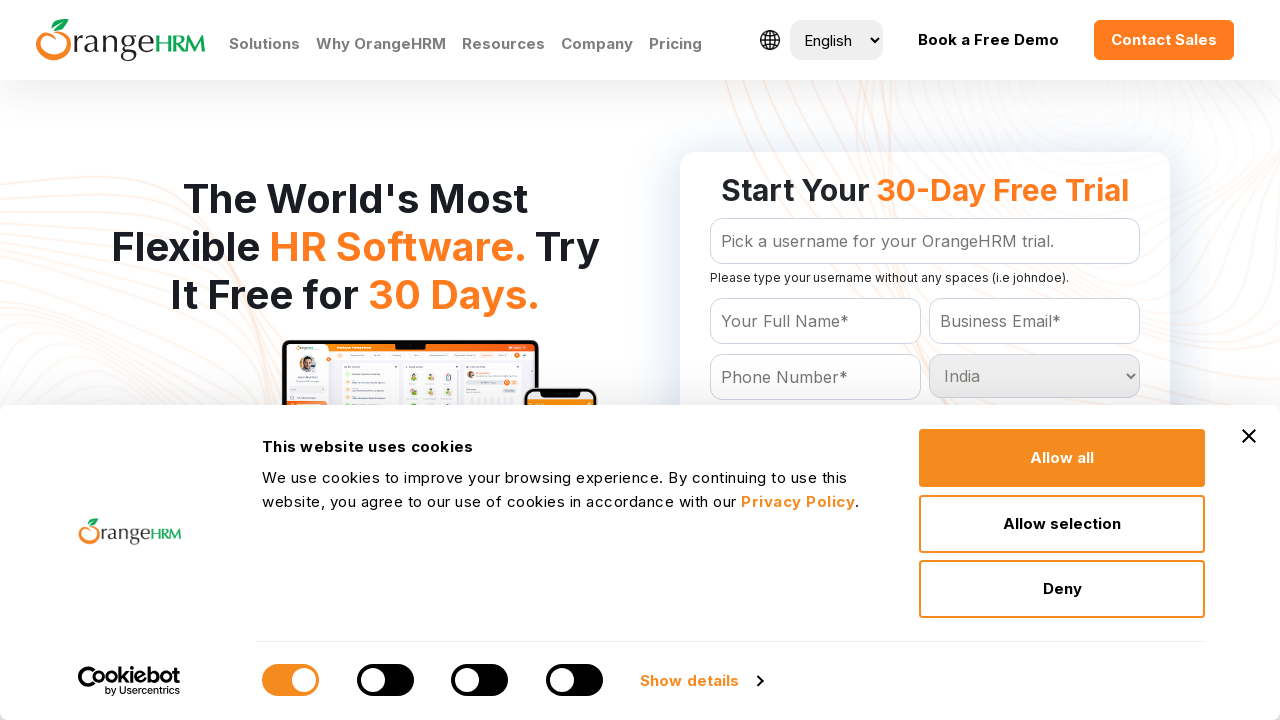

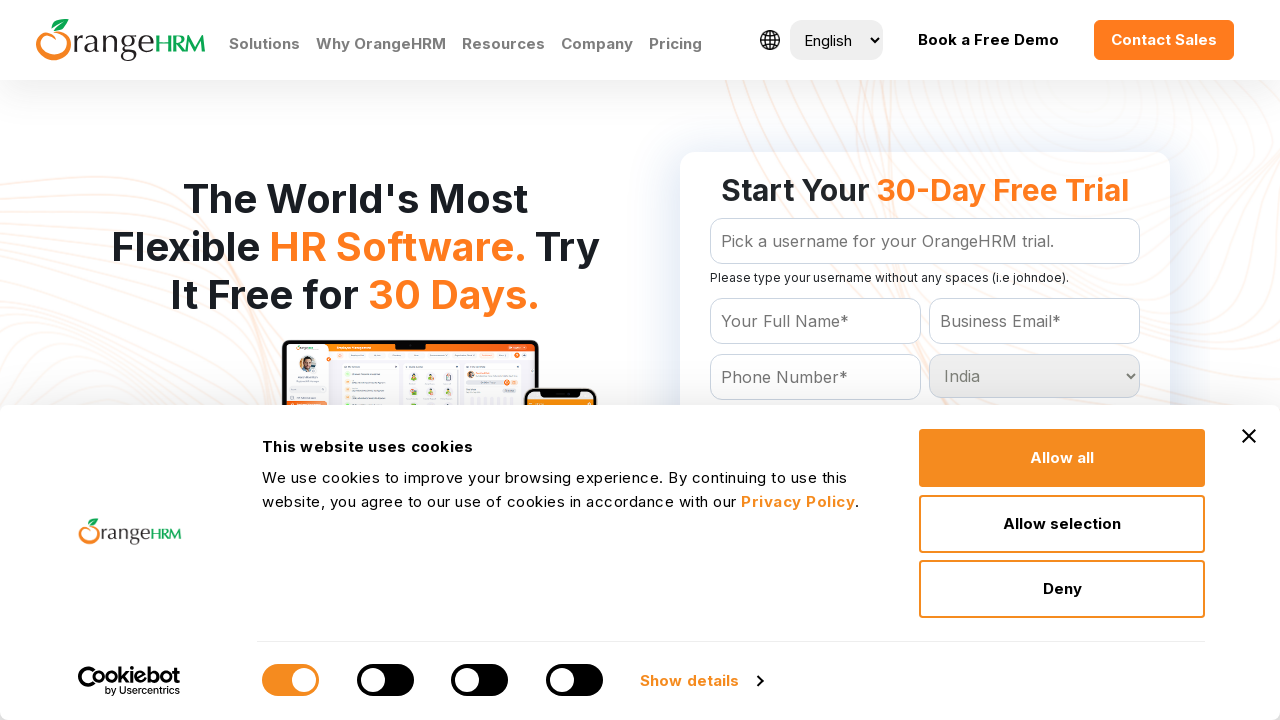